Navigates to SSL Proxies website, scrolls to the proxy table, and verifies that the IP address and port columns are visible and loaded

Starting URL: https://sslproxies.org/

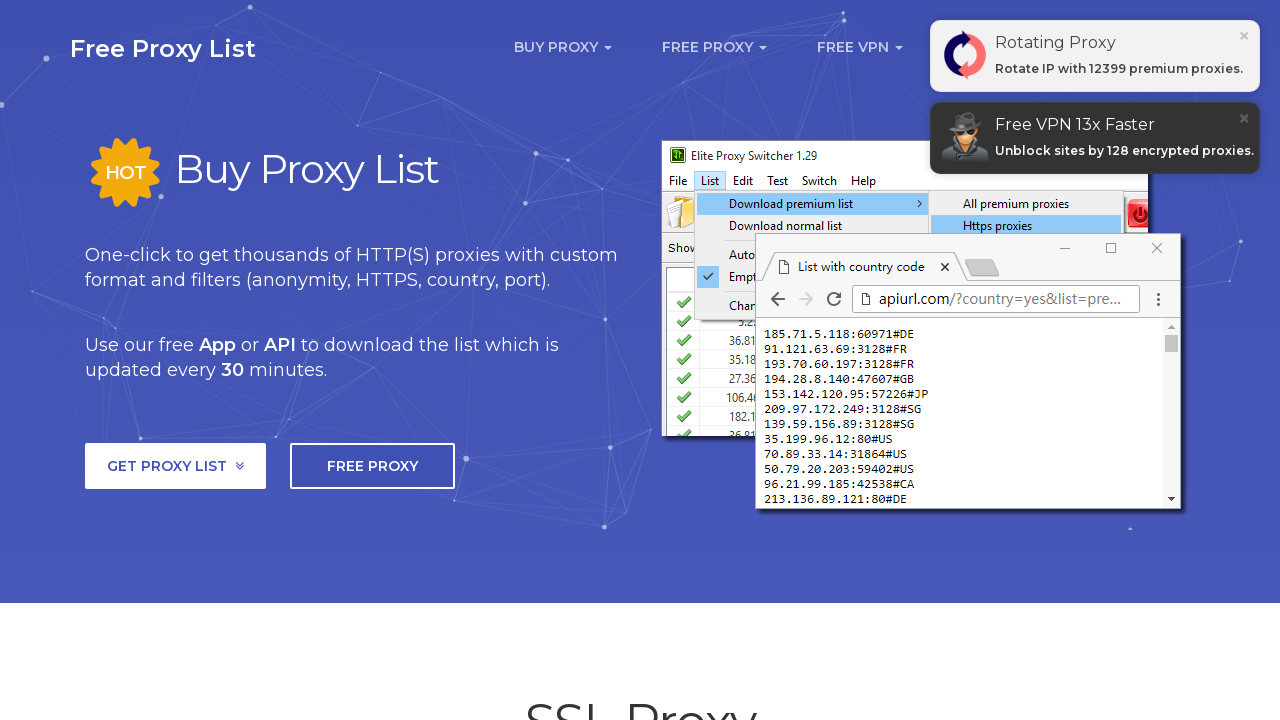

Waited for proxy table header with IP Address column to be visible
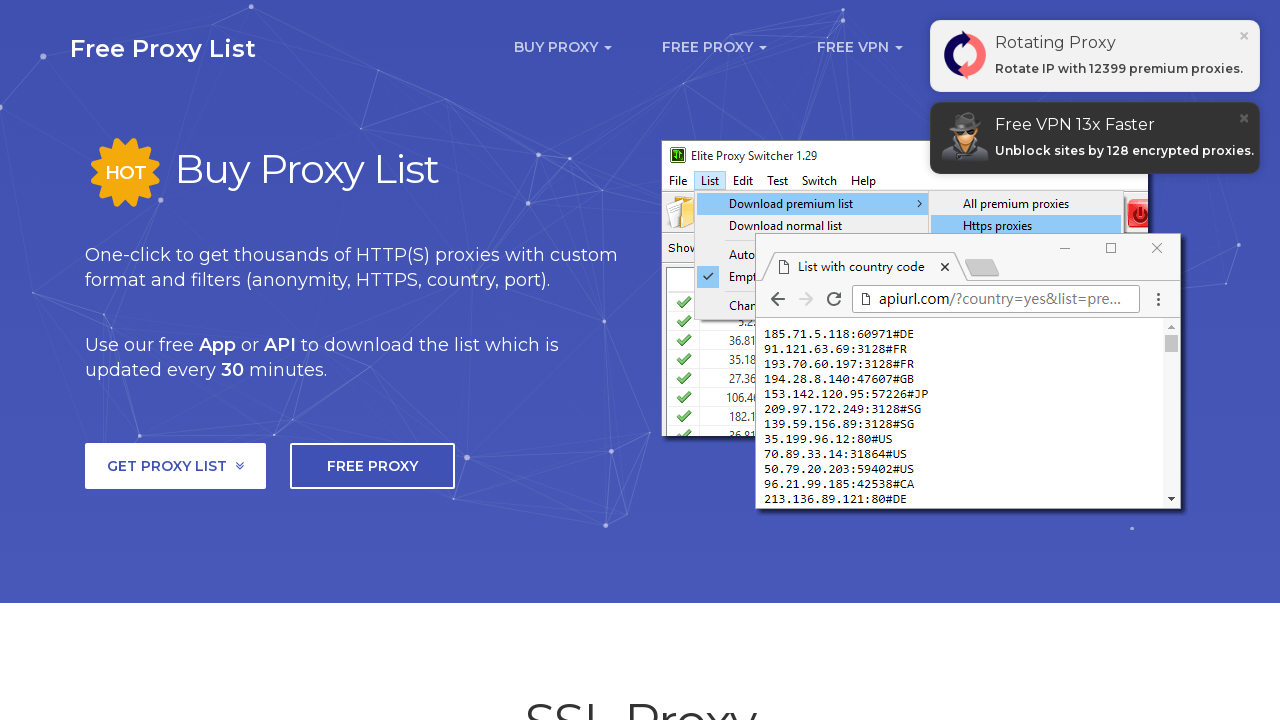

Scrolled to proxy table header
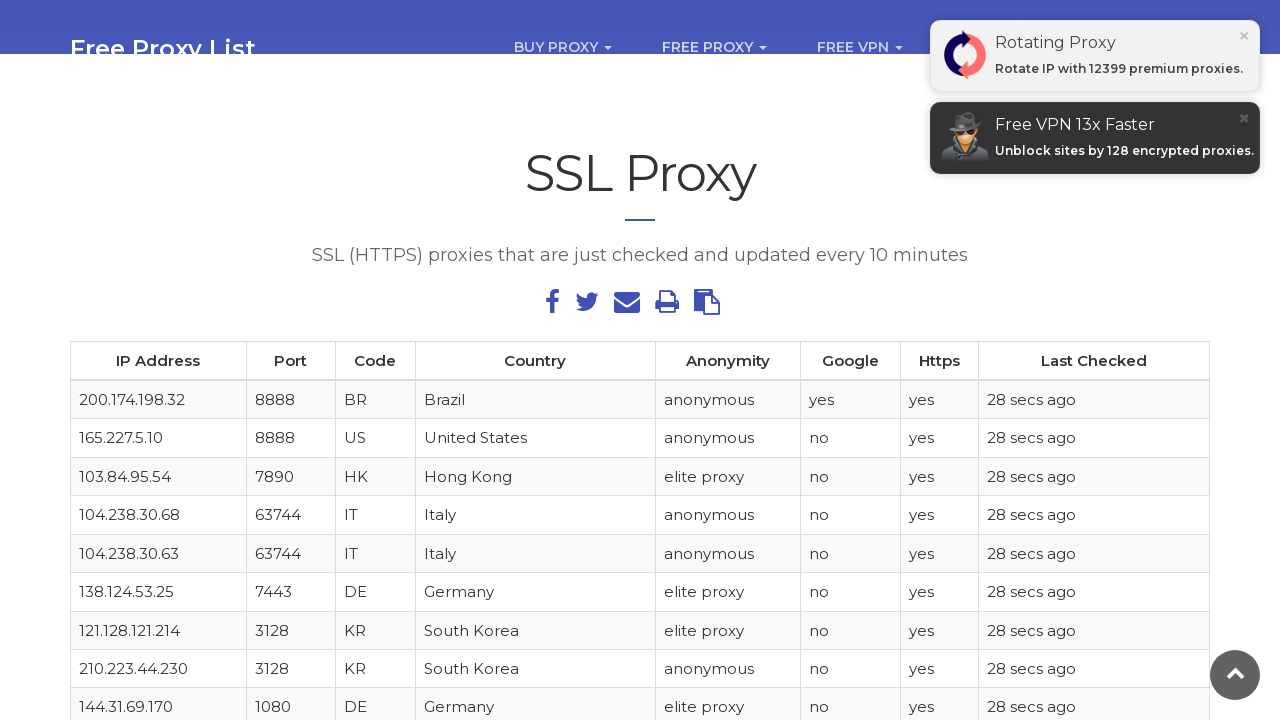

Waited for IP address cells in table body to be visible
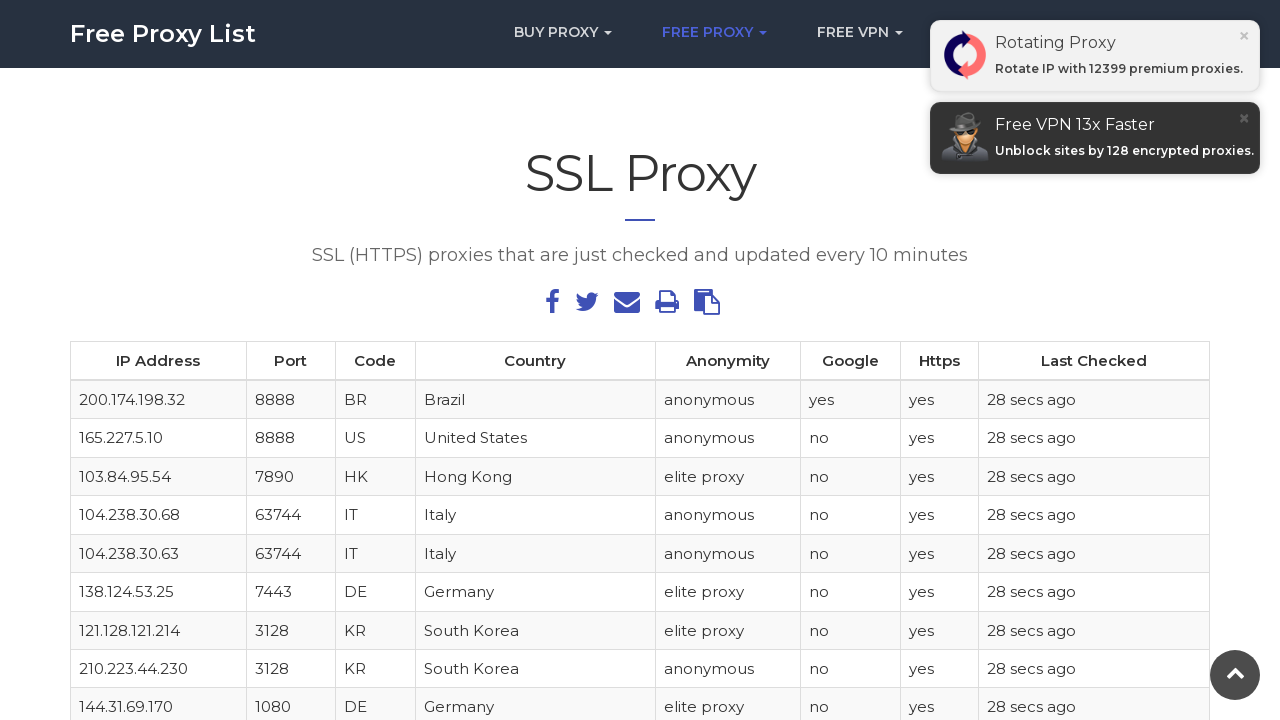

Waited for port cells in table body to be visible
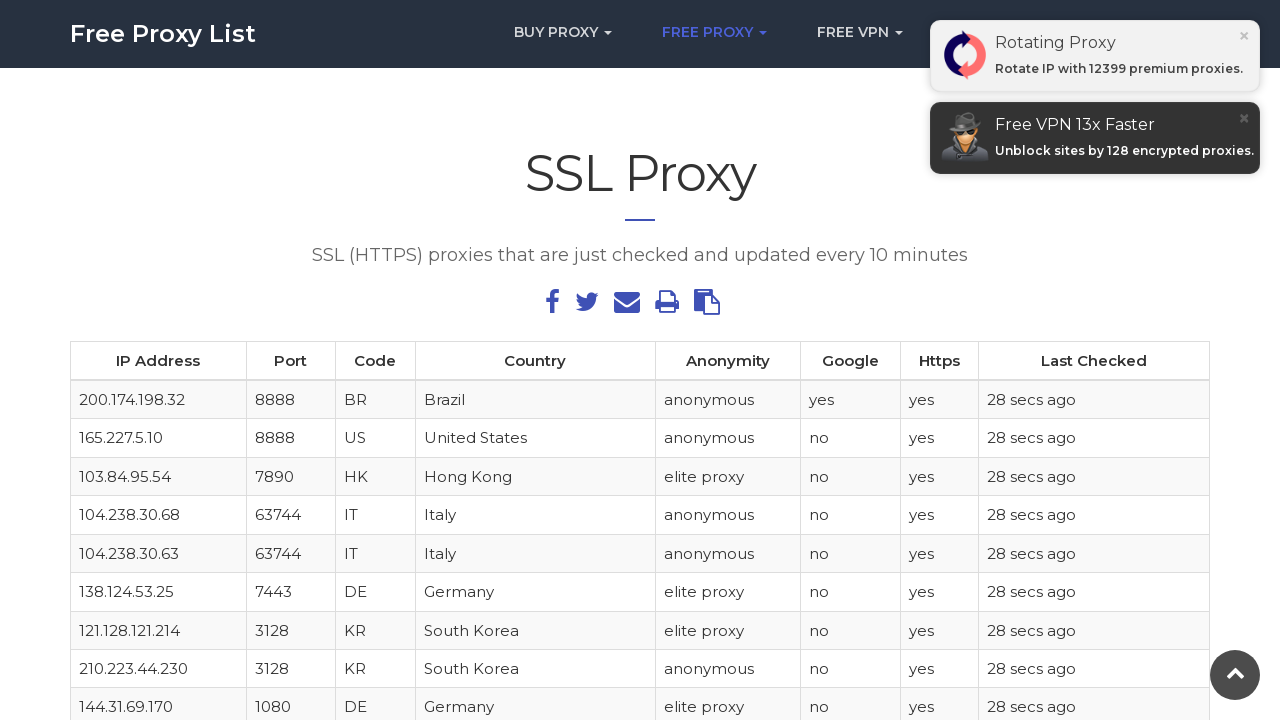

Verified that IP address column contains data
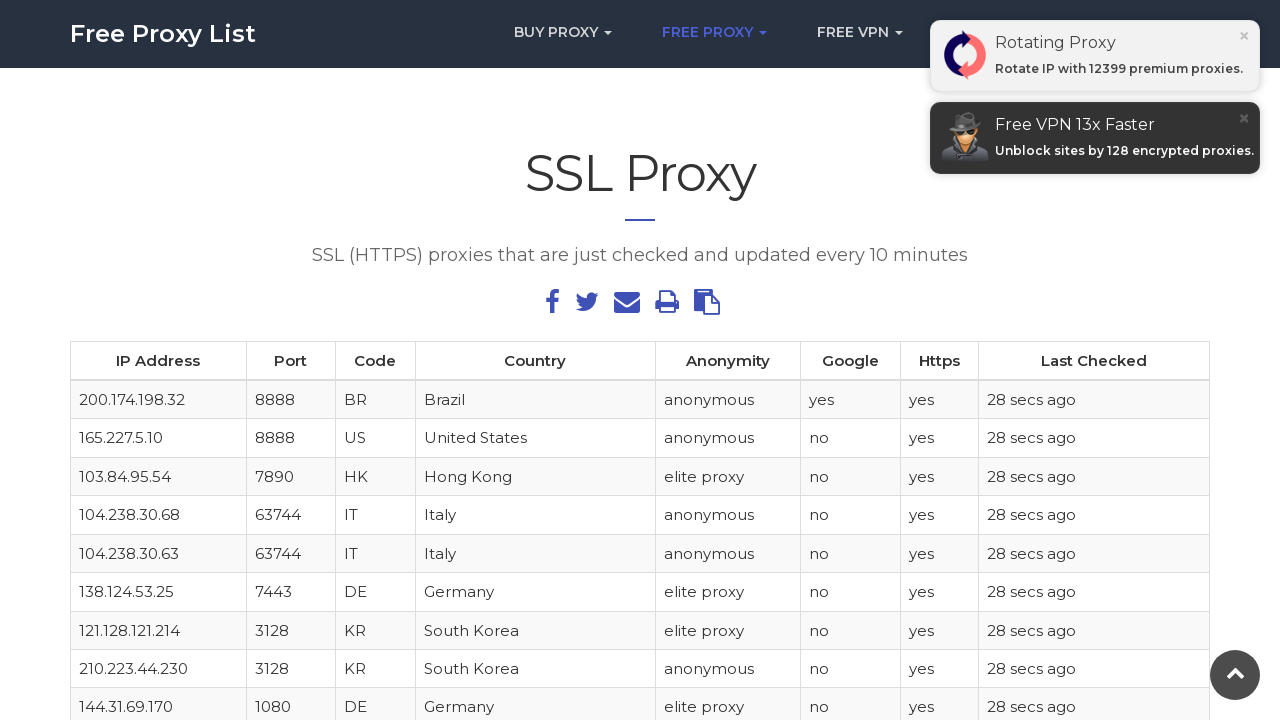

Verified that port column contains data
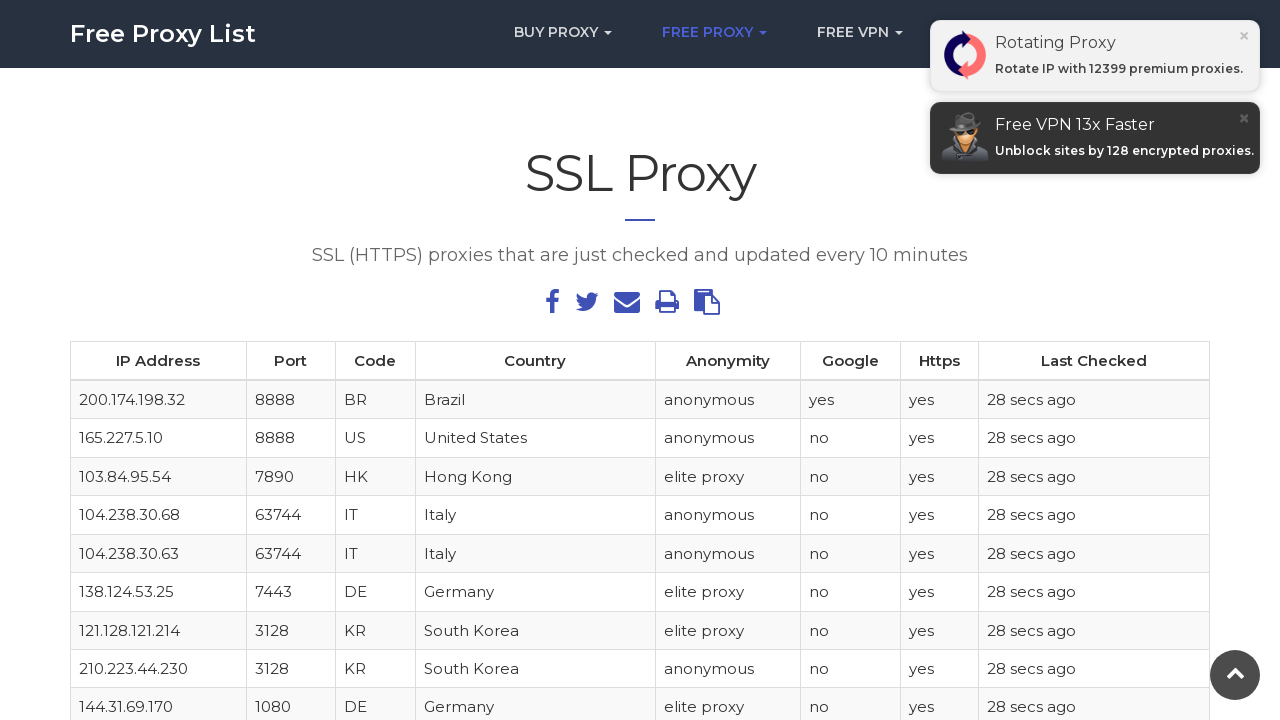

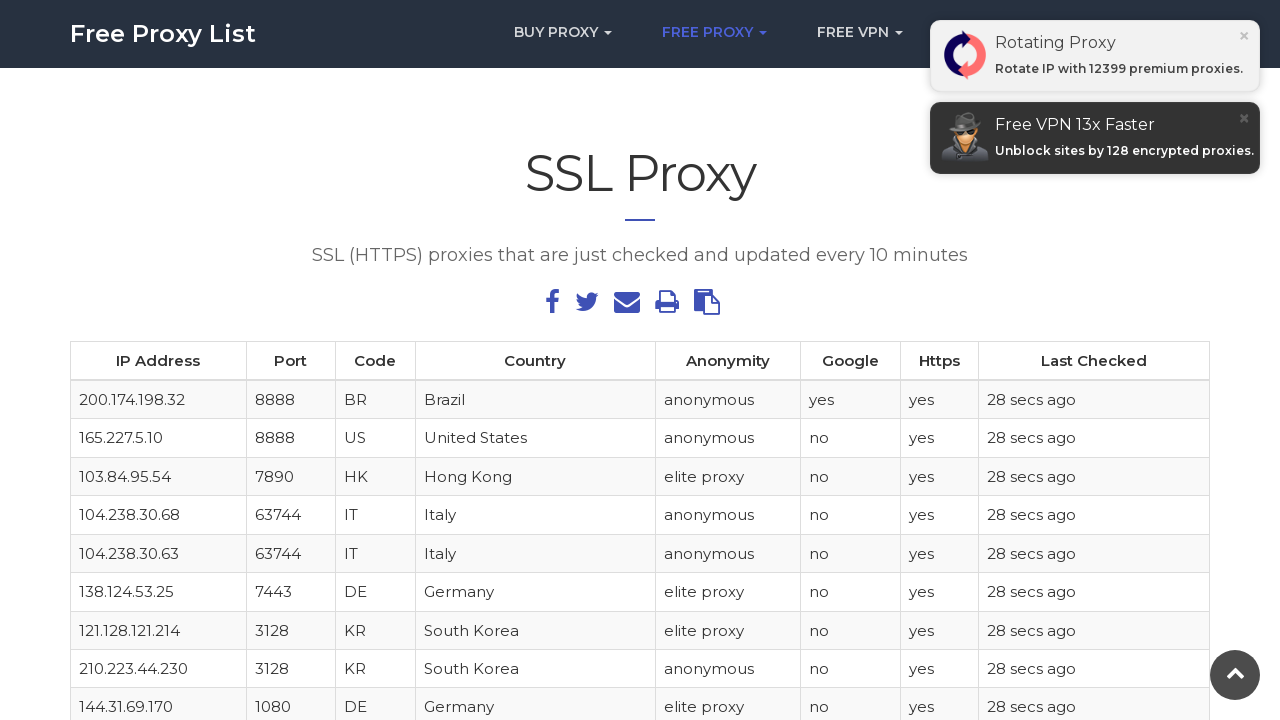